Verifies that the current URL matches the expected Urban Ladder homepage URL

Starting URL: https://urbanladder.com/

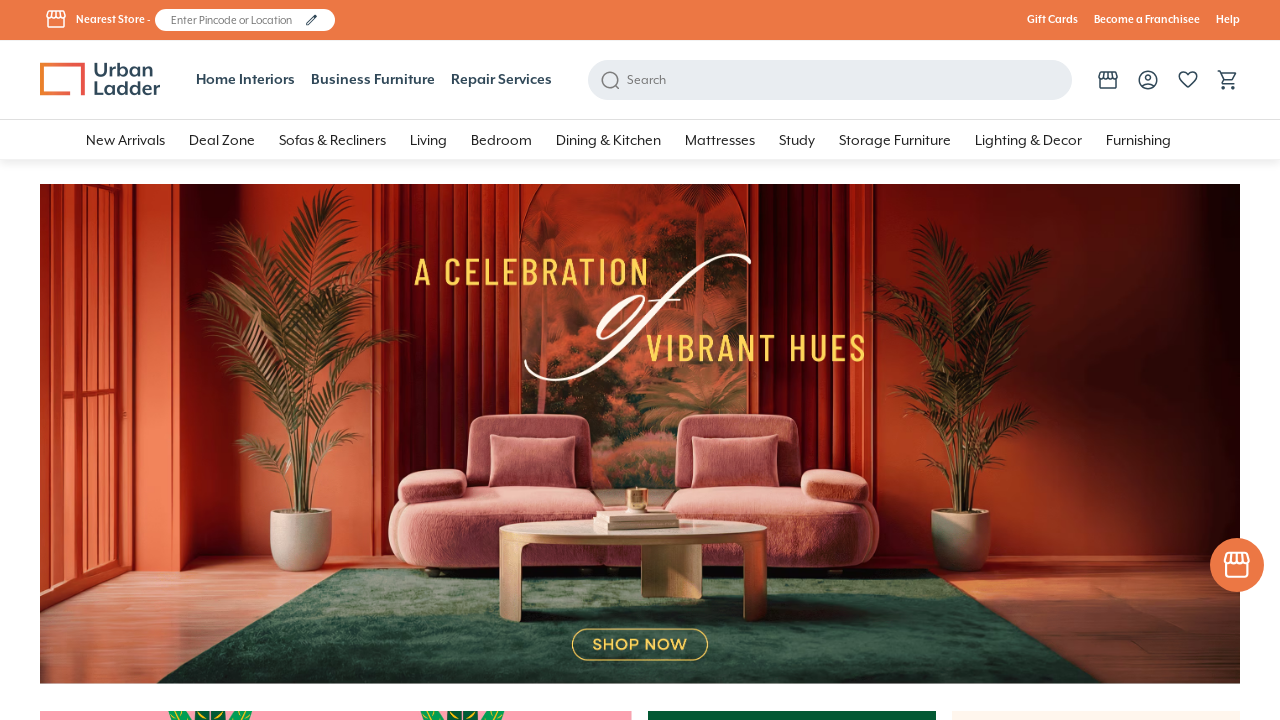

Verified current URL matches Urban Ladder homepage URL
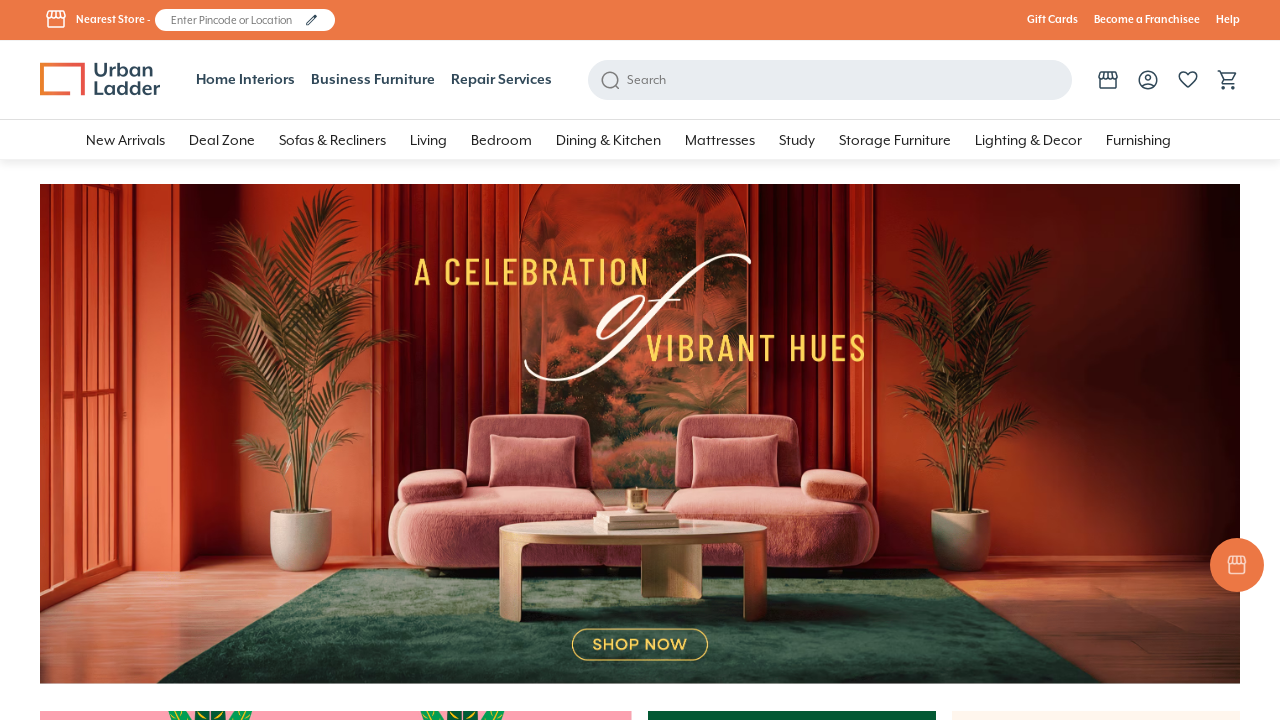

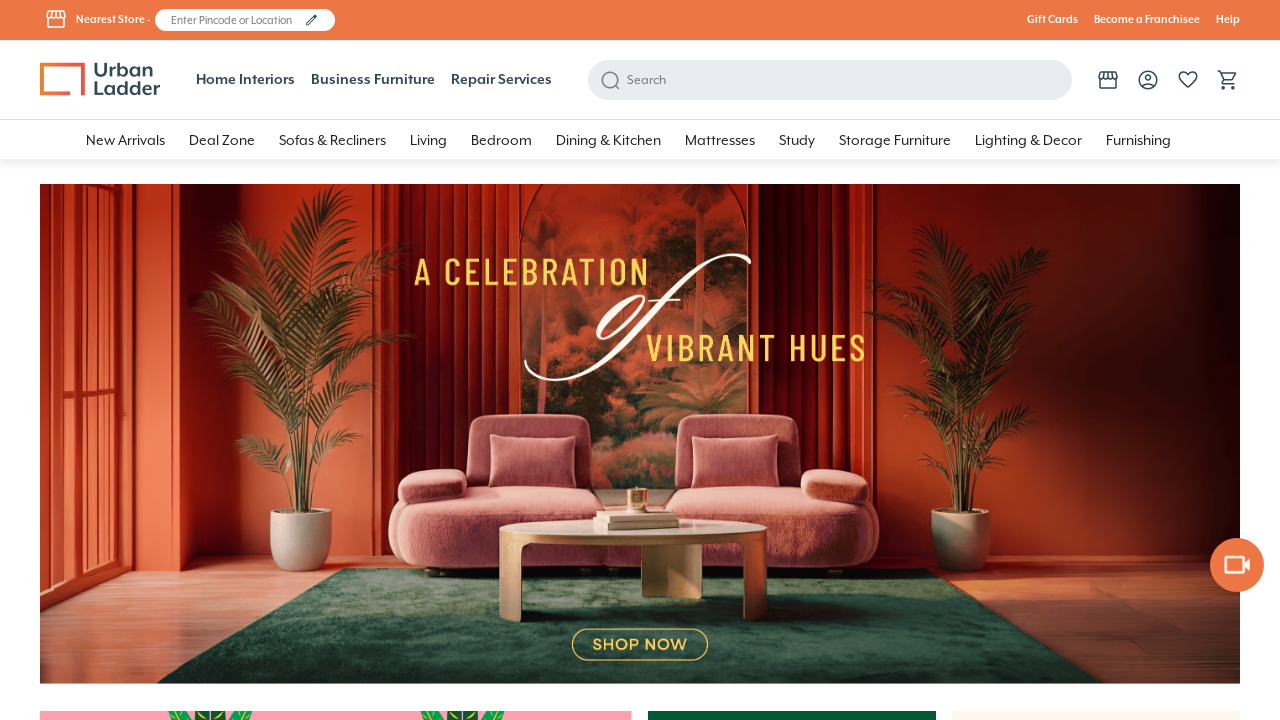